Tests checkbox/radio button functionality by clicking on a radio button option on an automation practice page

Starting URL: https://rahulshettyacademy.com/AutomationPractice/

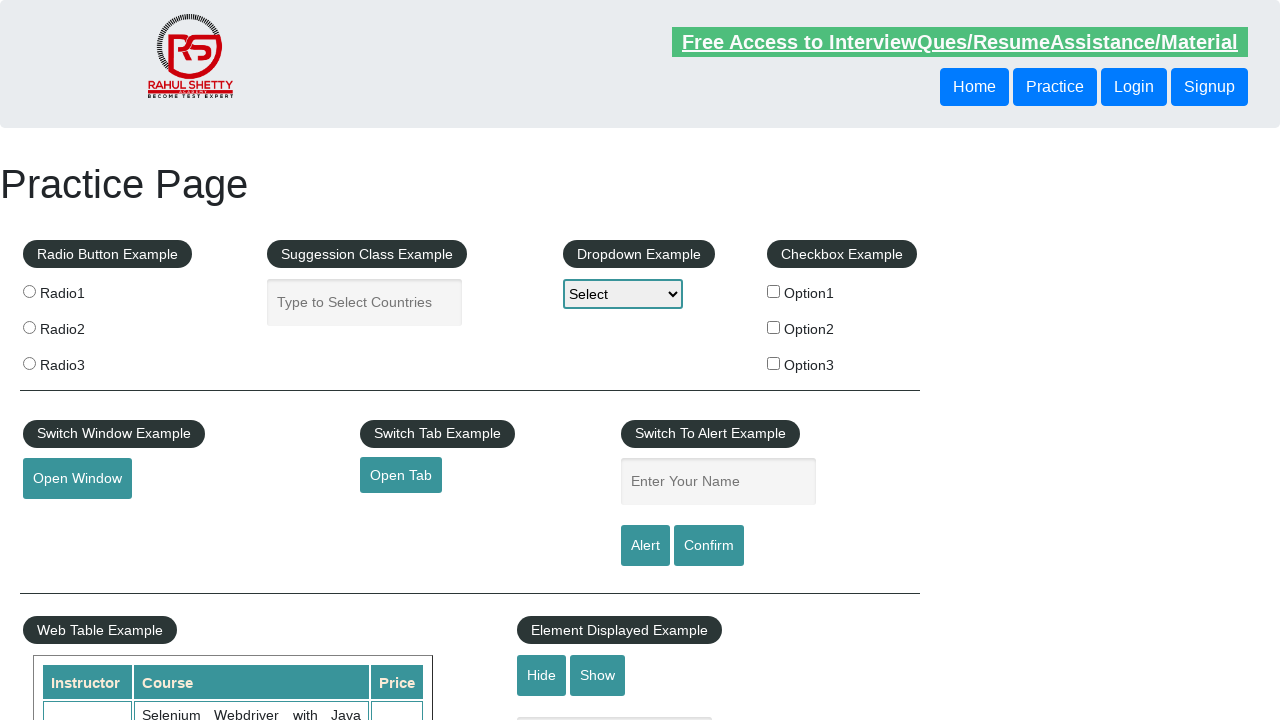

Navigated to automation practice page
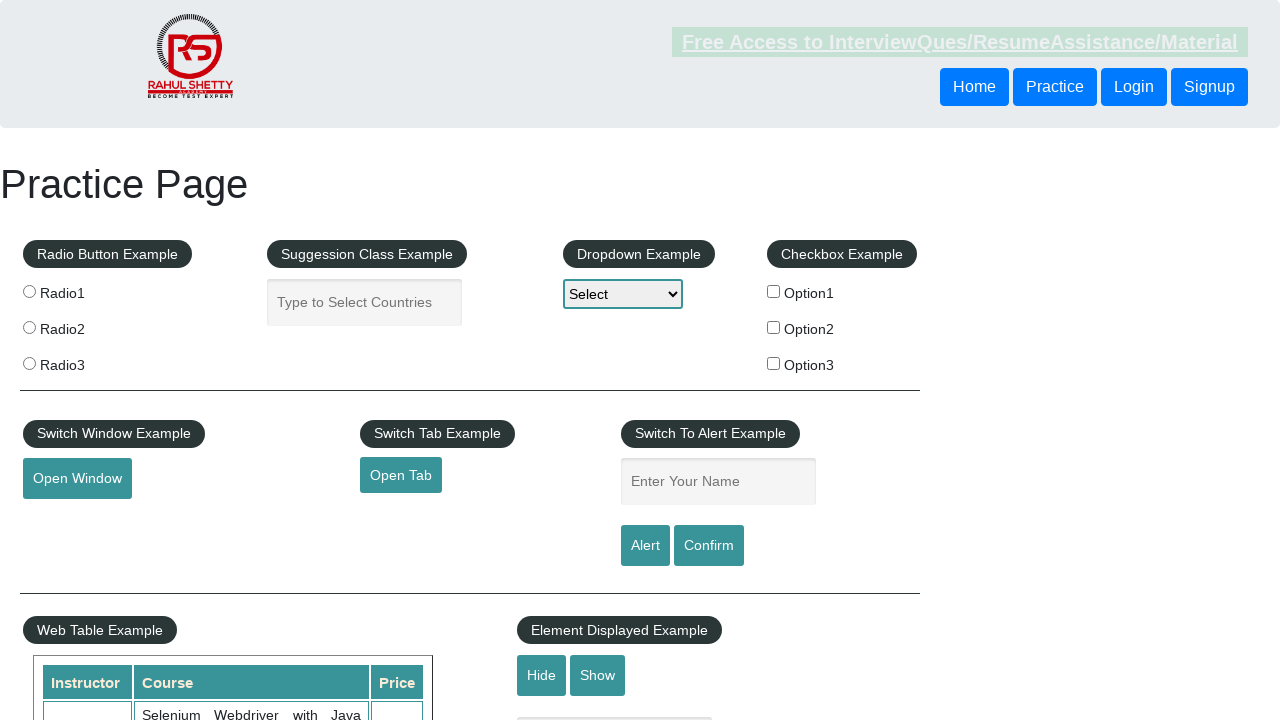

Clicked on radio button option 3 at (29, 363) on input[value='radio3']
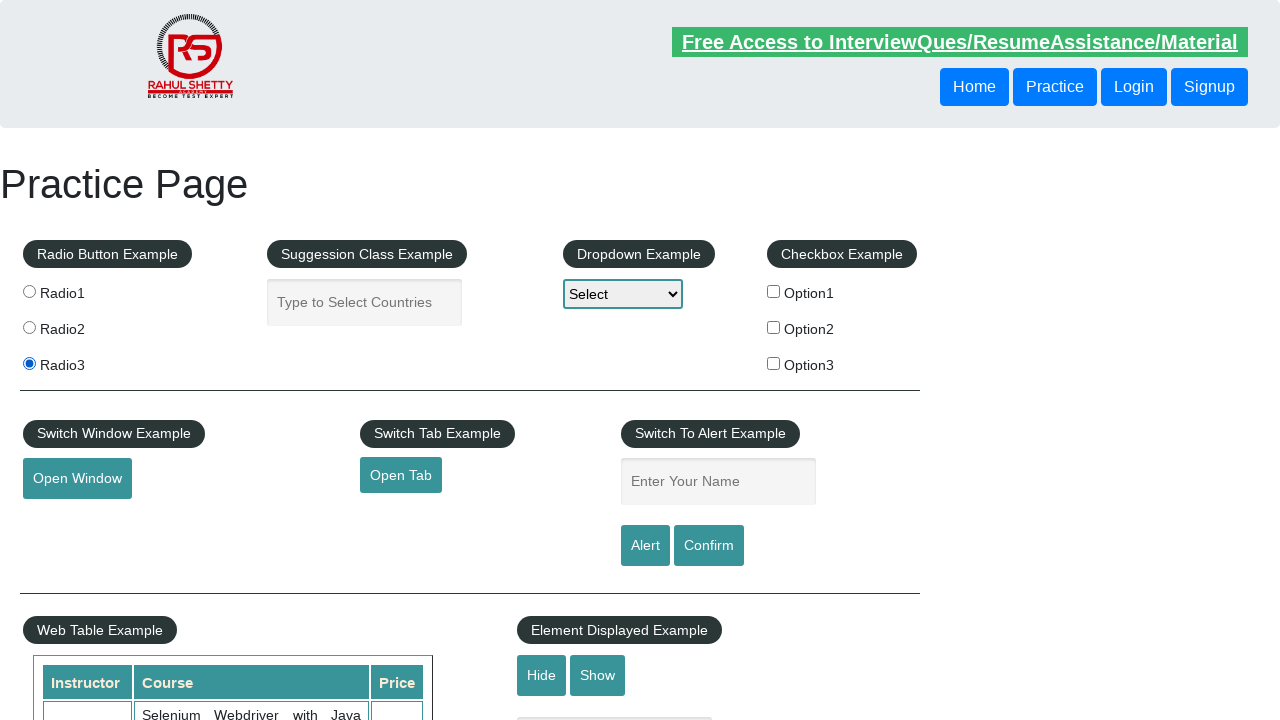

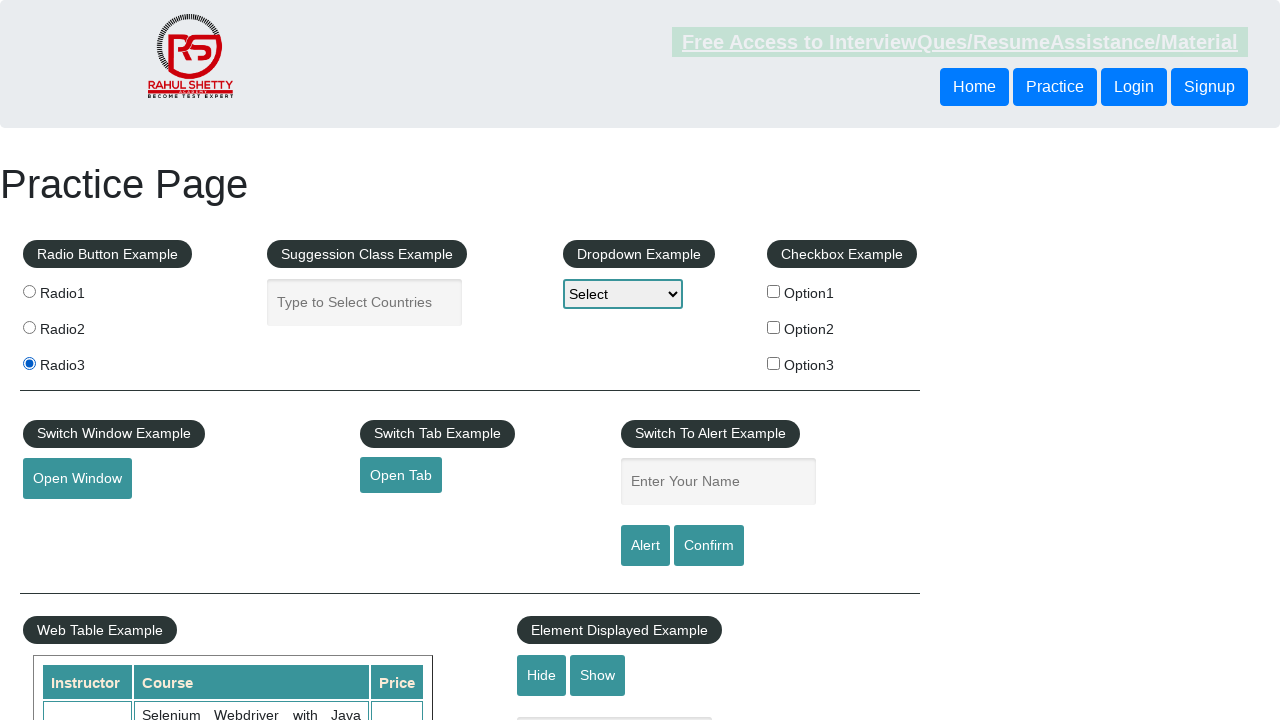